Tests radio button interactions on W3Schools tryit page by selecting various radio button options within an iframe (HTML language option, age range options) and submitting the form.

Starting URL: https://www.w3schools.com/tags/tryit.asp?filename=tryhtml5_input_type_radio

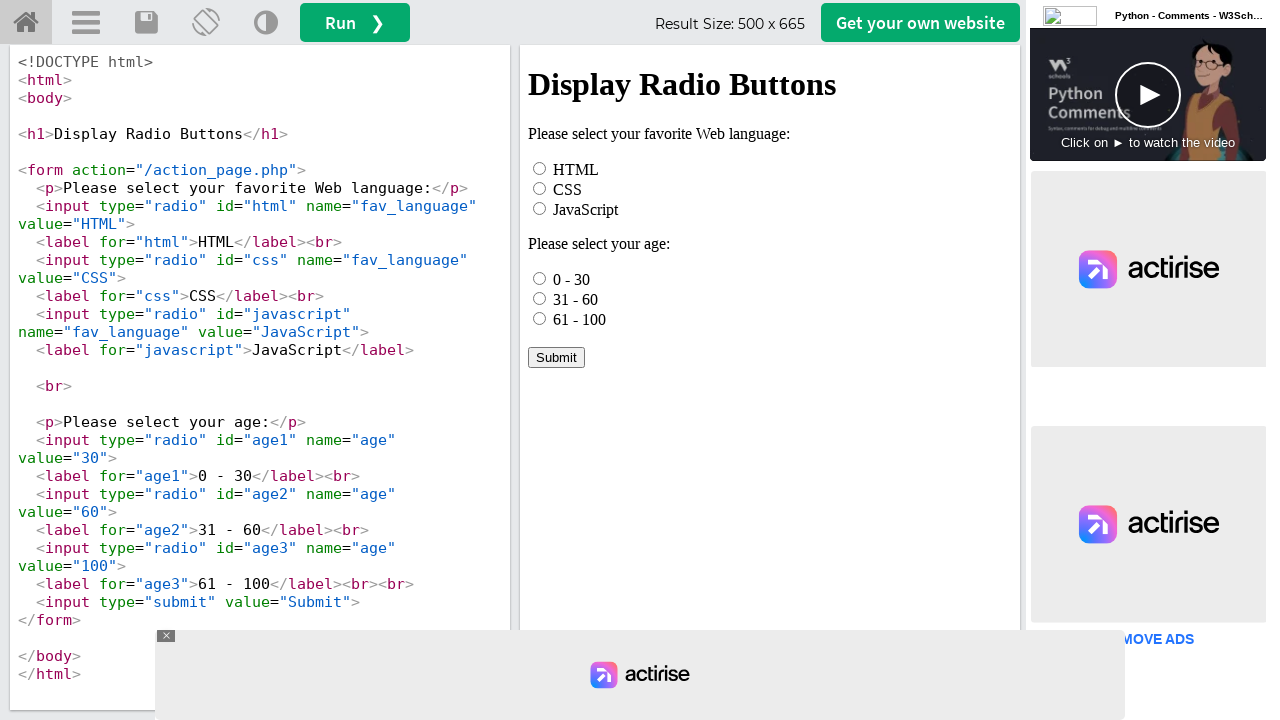

Clicked HTML radio button in iframe at (540, 168) on iframe[name="iframeResult"] >> internal:control=enter-frame >> #html
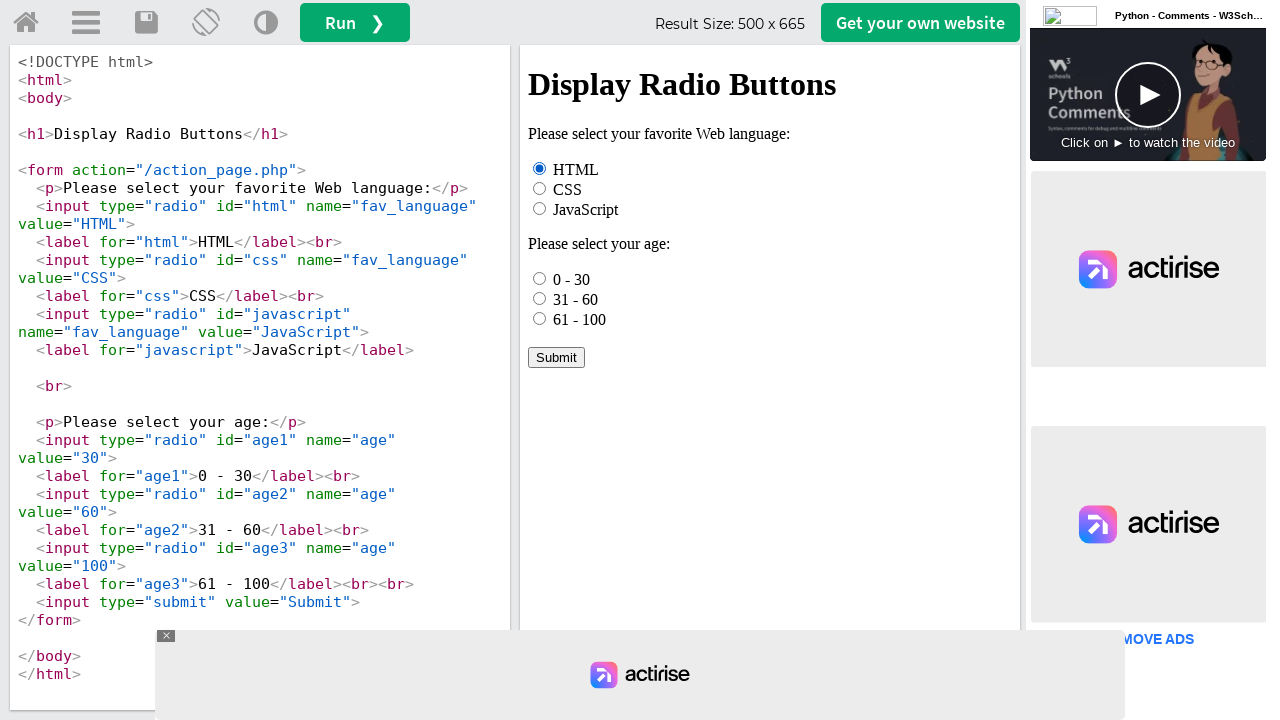

Selected first age option (0 - 30) at (540, 278) on iframe[name="iframeResult"] >> internal:control=enter-frame >> input[name="age"]
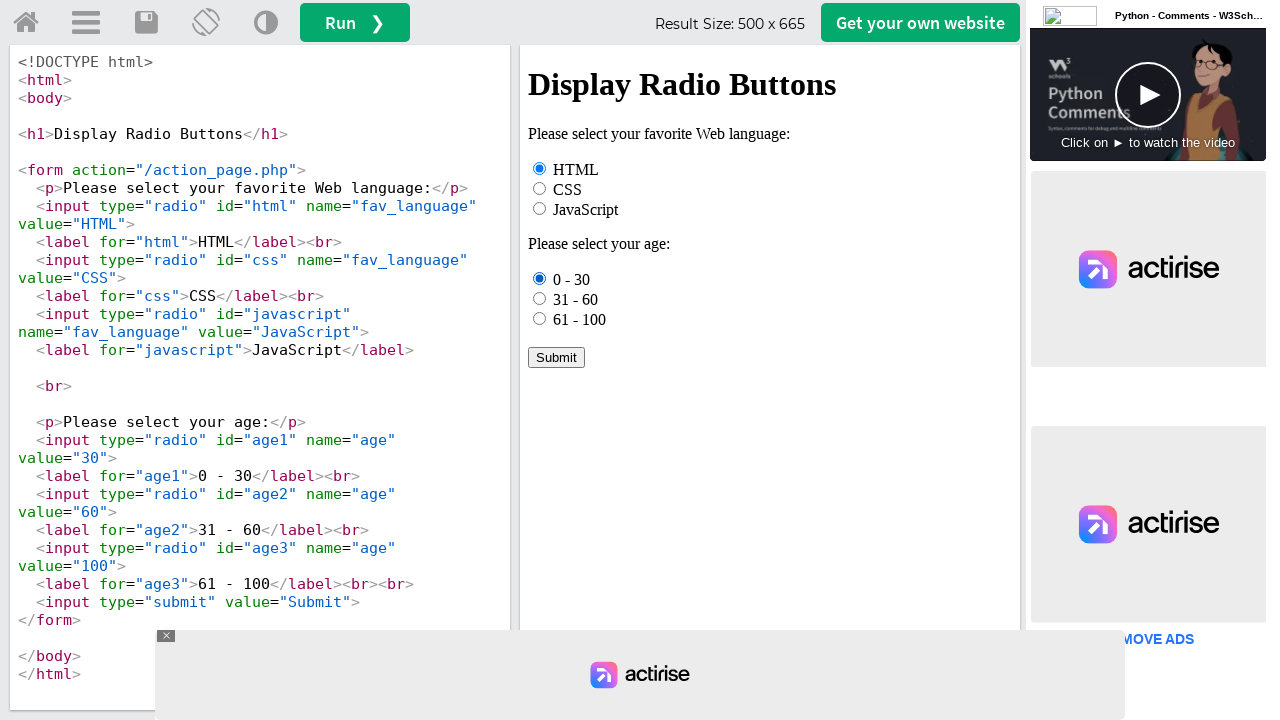

Clicked third age radio button (61 - 100) at (540, 318) on iframe[name="iframeResult"] >> internal:control=enter-frame >> input[name="age"]
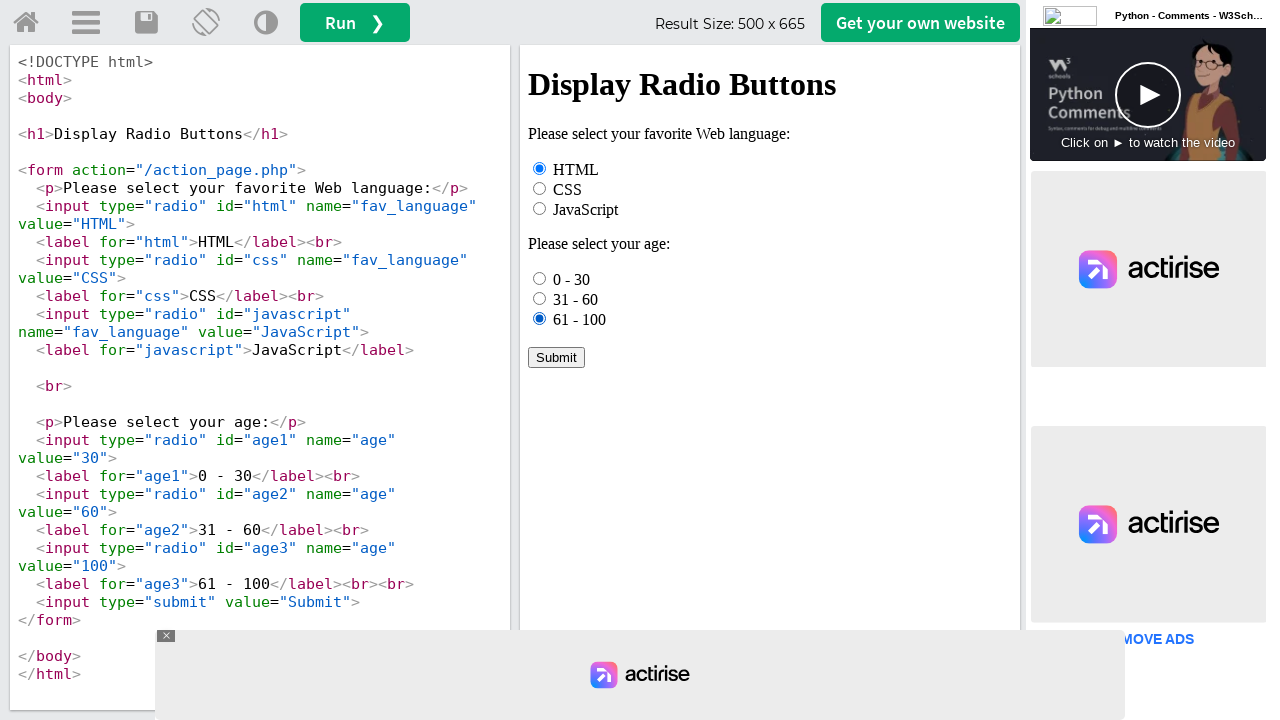

Selected age option '31 - 60' at (576, 299) on iframe[name="iframeResult"] >> internal:control=enter-frame >> text=31 - 60
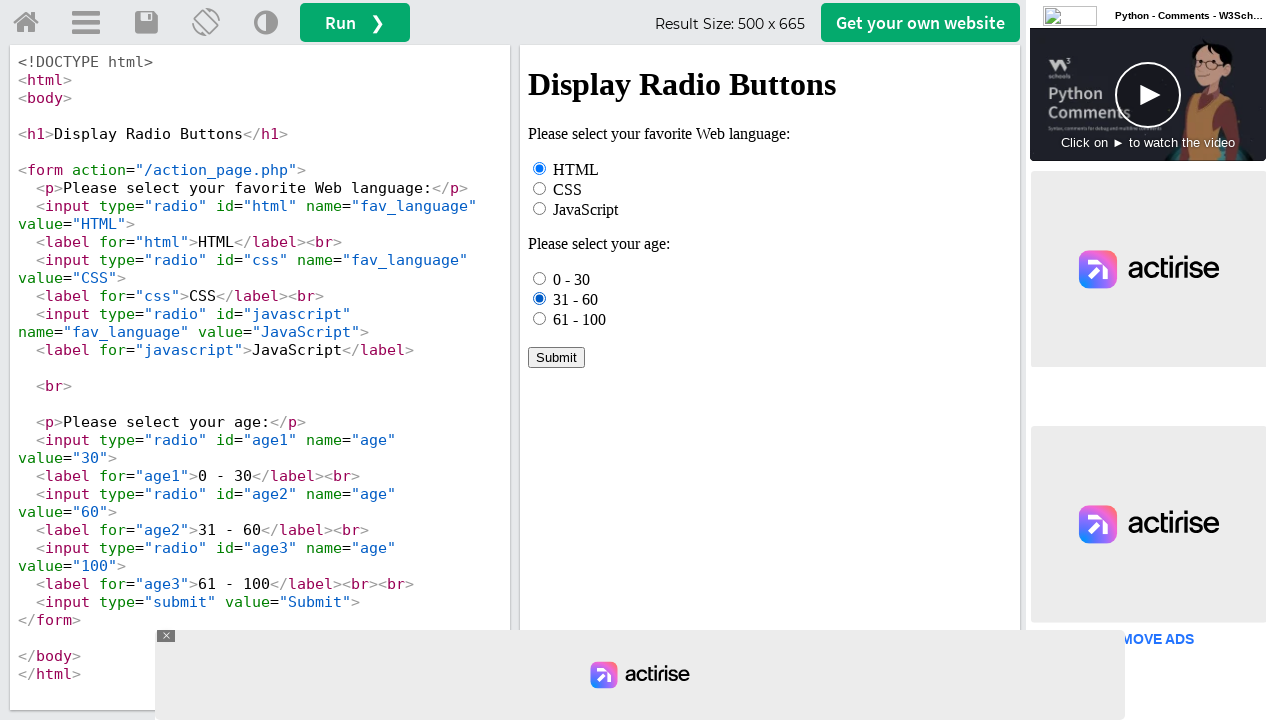

Clicked Submit button to submit form at (556, 357) on iframe[name="iframeResult"] >> internal:control=enter-frame >> text=Submit
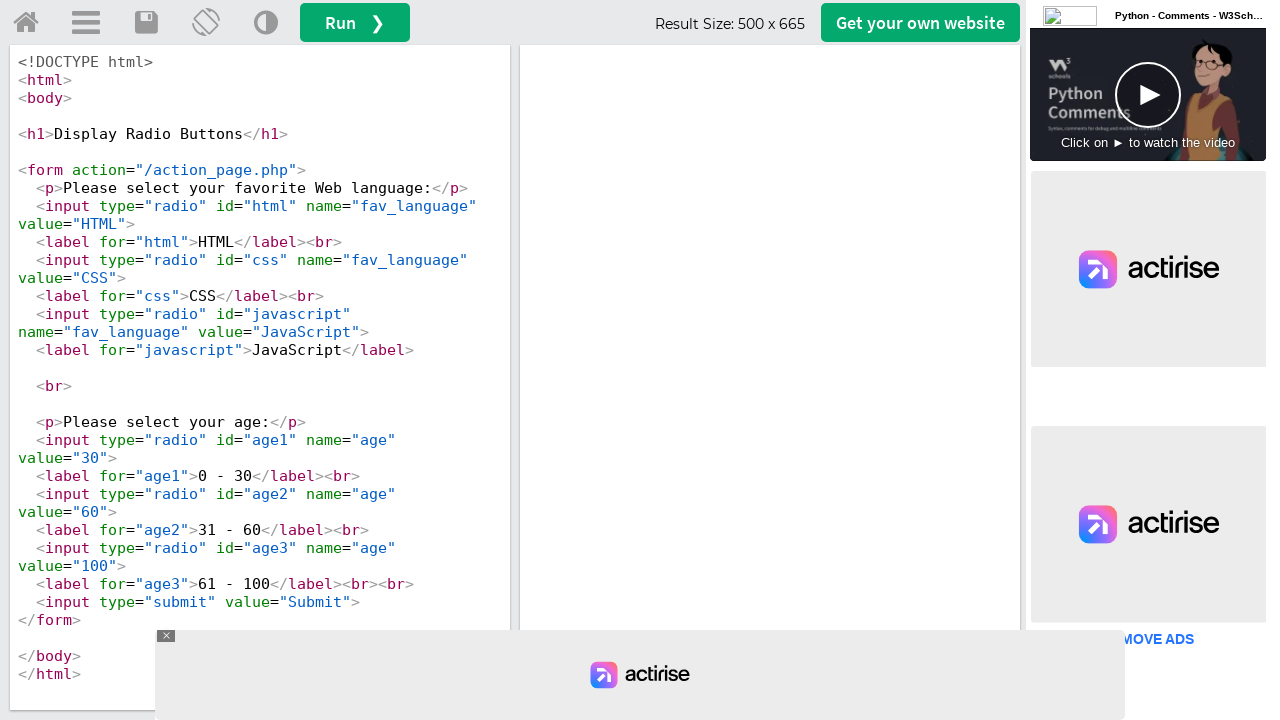

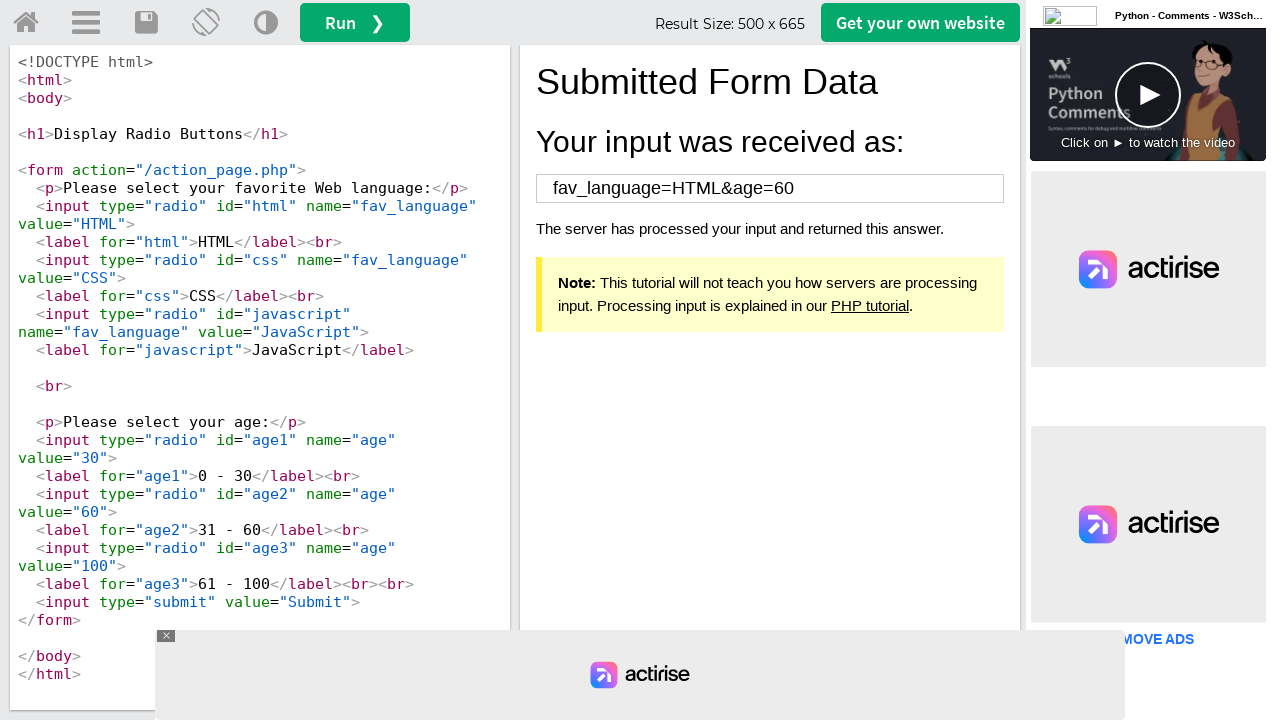